Tests that submitting the login form with a username but empty password displays the error message "Epic sadface: Password is required"

Starting URL: https://www.saucedemo.com/

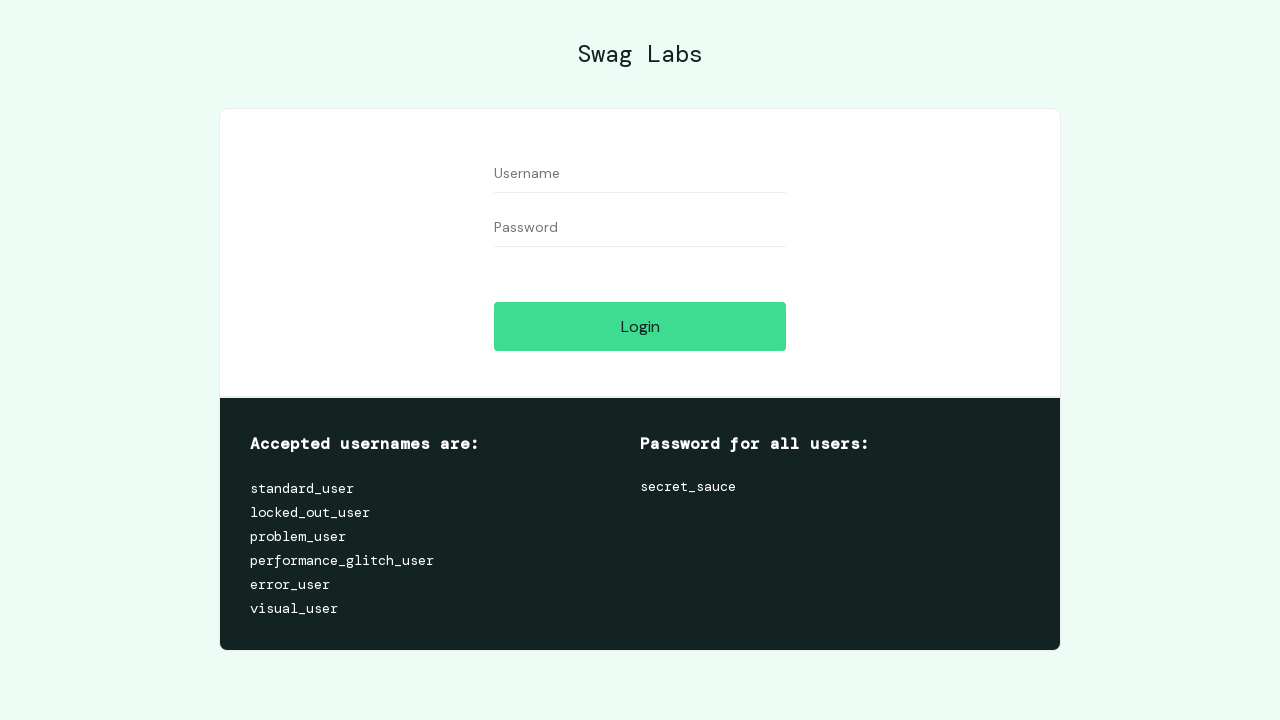

Username field is visible
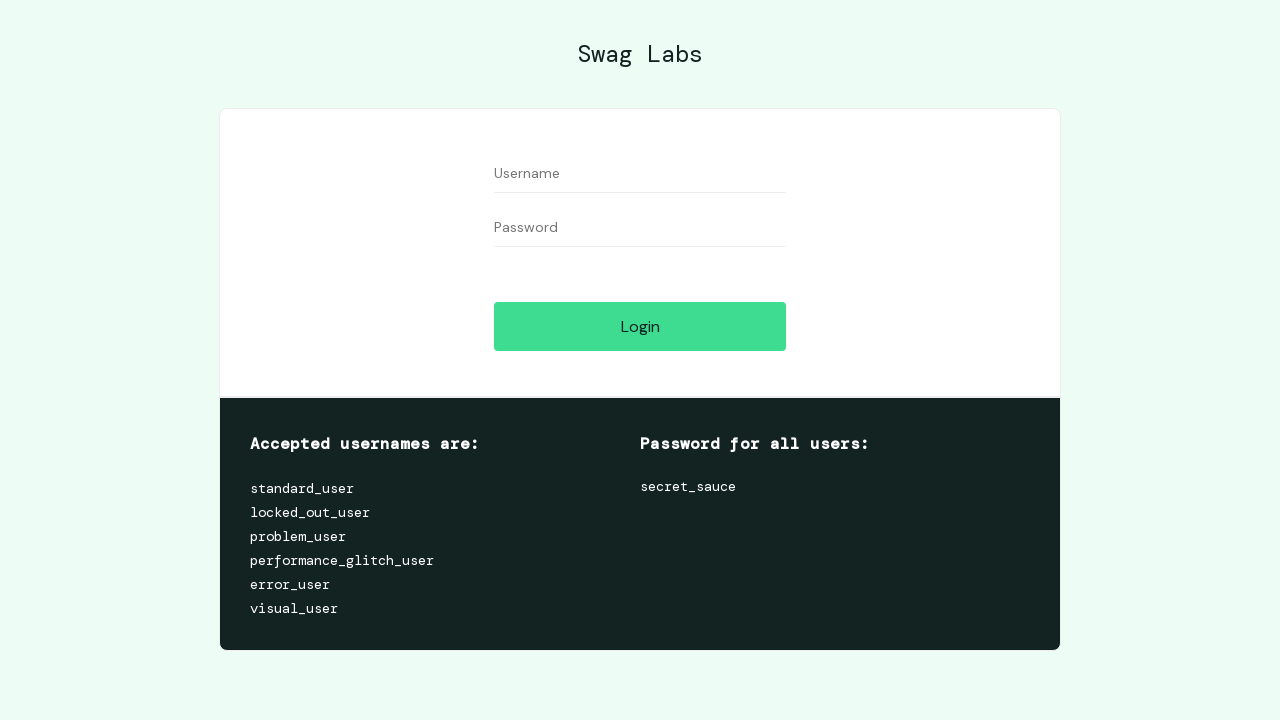

Filled username field with 'standard_user' on #user-name
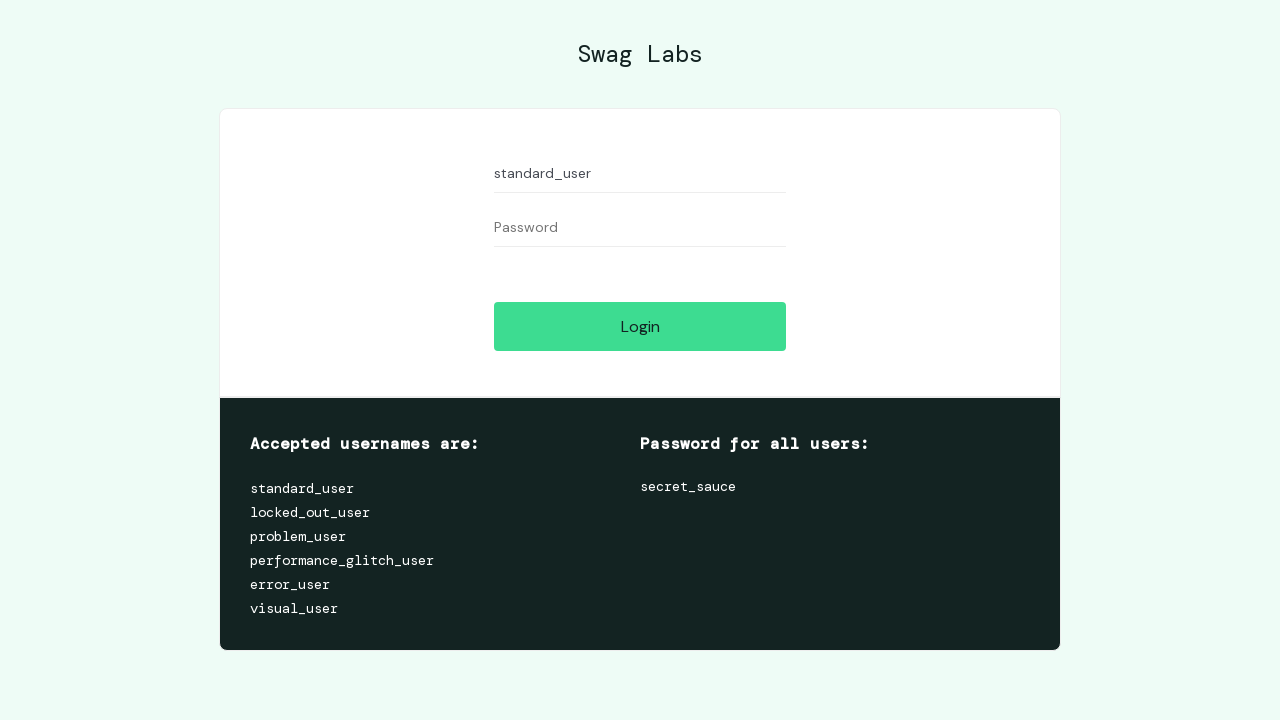

Clicked login button with empty password at (640, 326) on #login-button
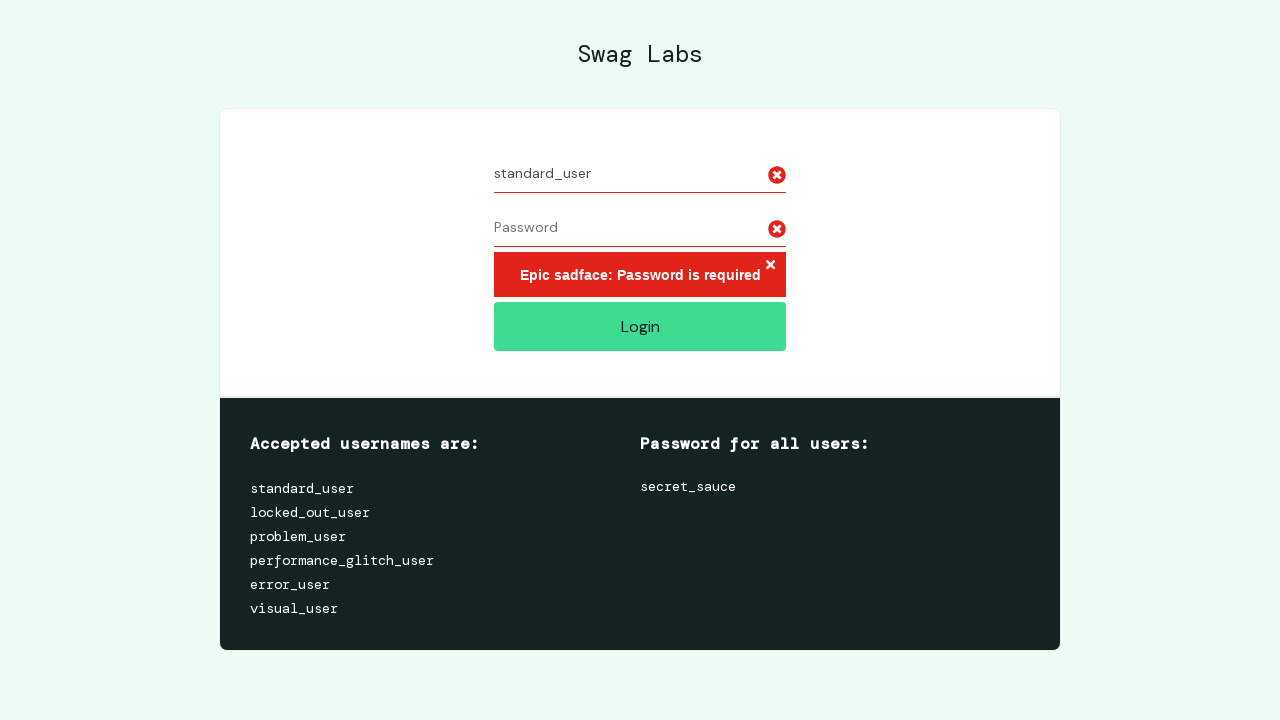

Error message 'Epic sadface: Password is required' is displayed
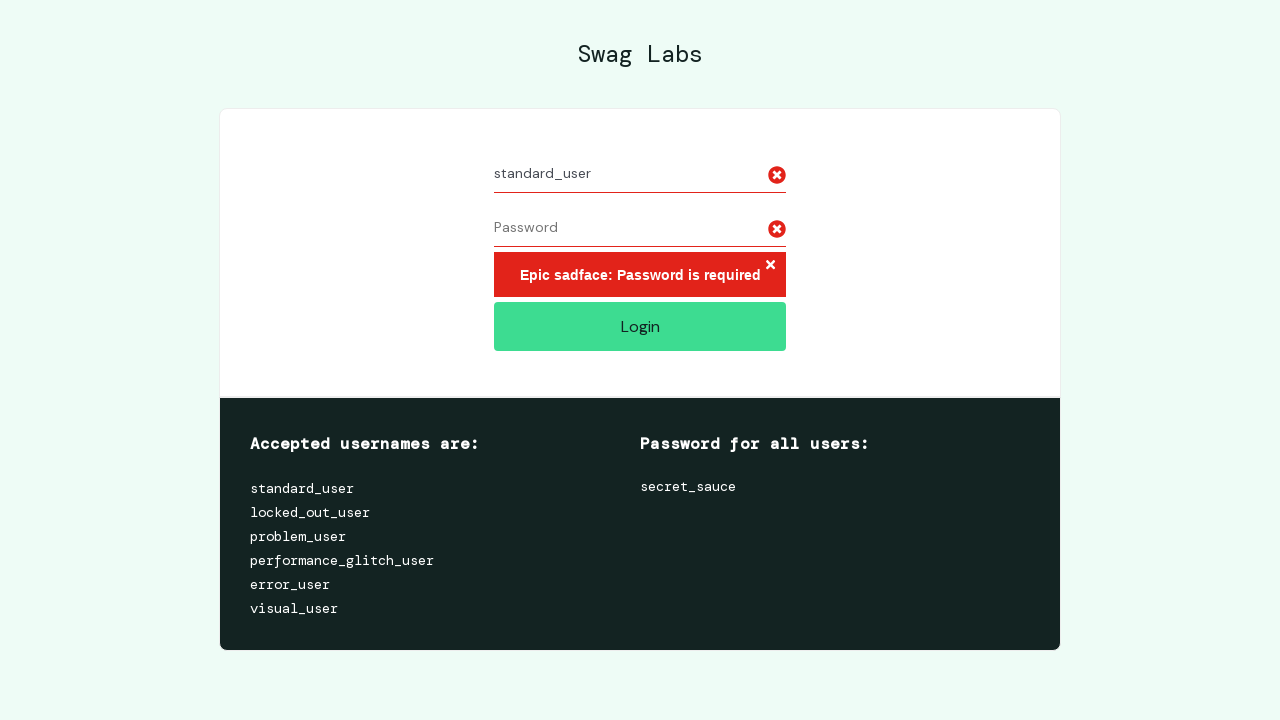

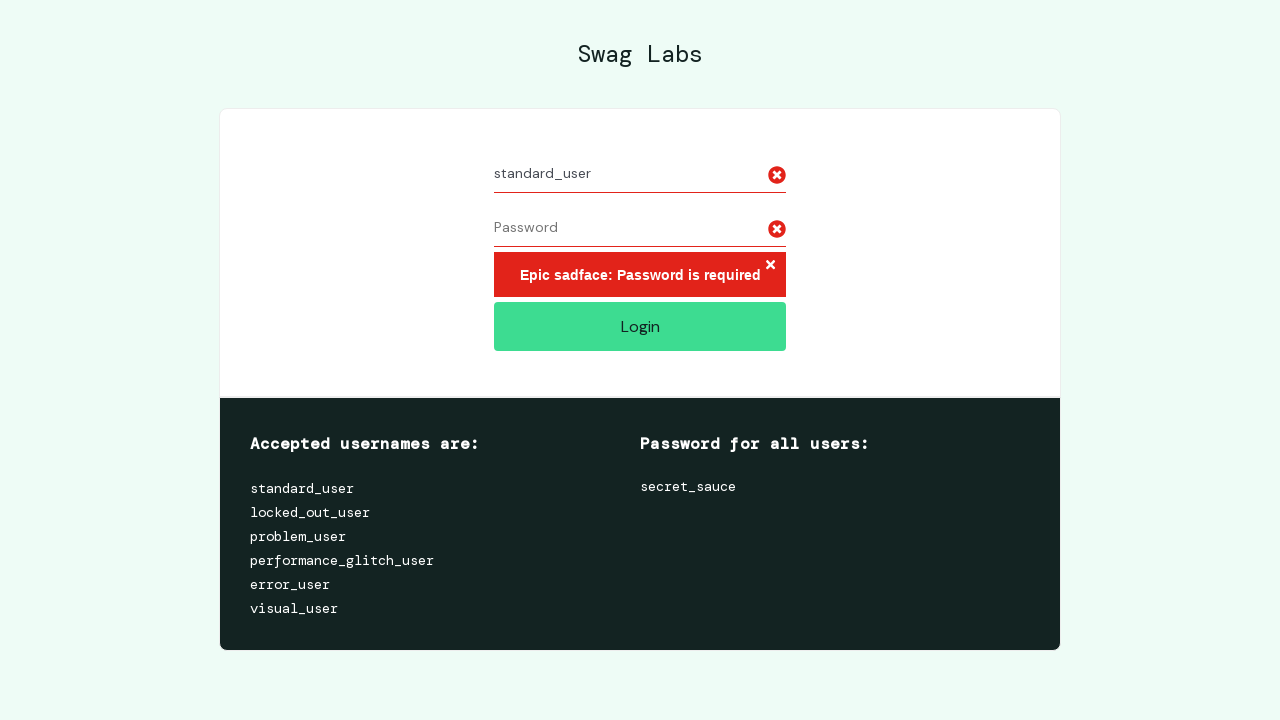